Tests filling out a practice automation form by entering first name, last name, email, selecting gender, entering phone number, selecting hobbies checkbox, and filling in address.

Starting URL: https://demoqa.com/automation-practice-form

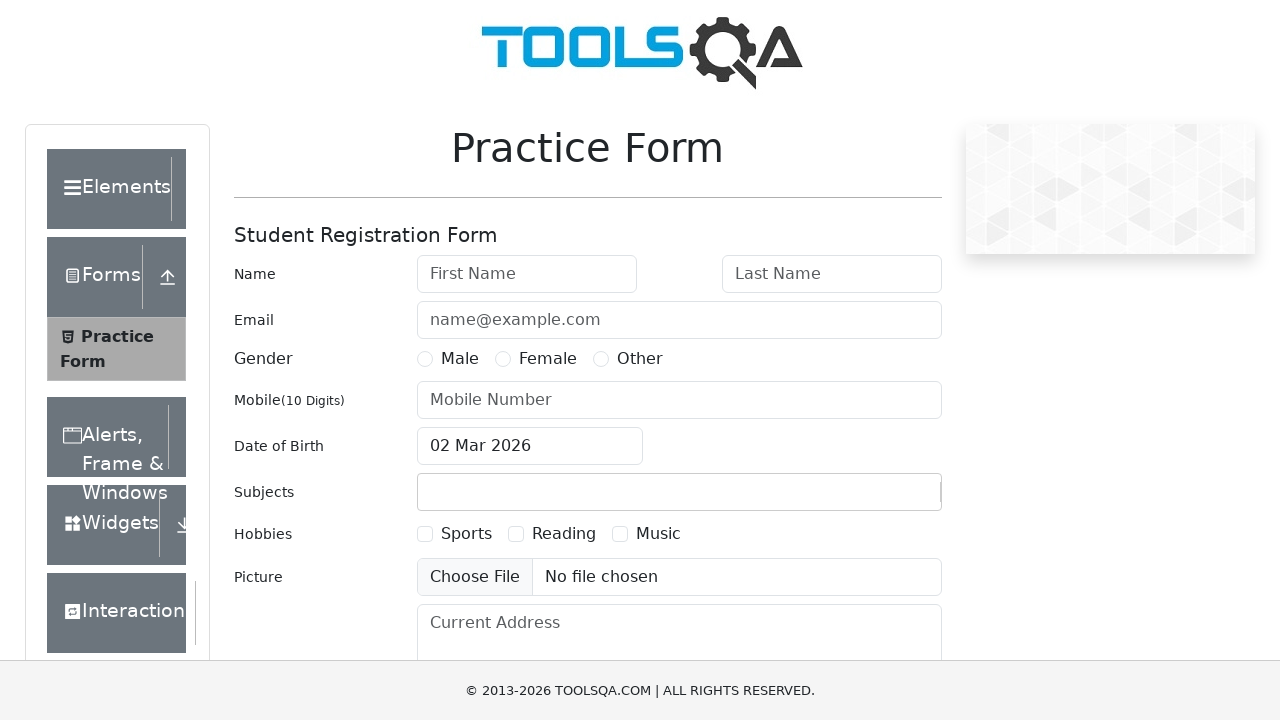

Filled first name field with 'balu' on #firstName
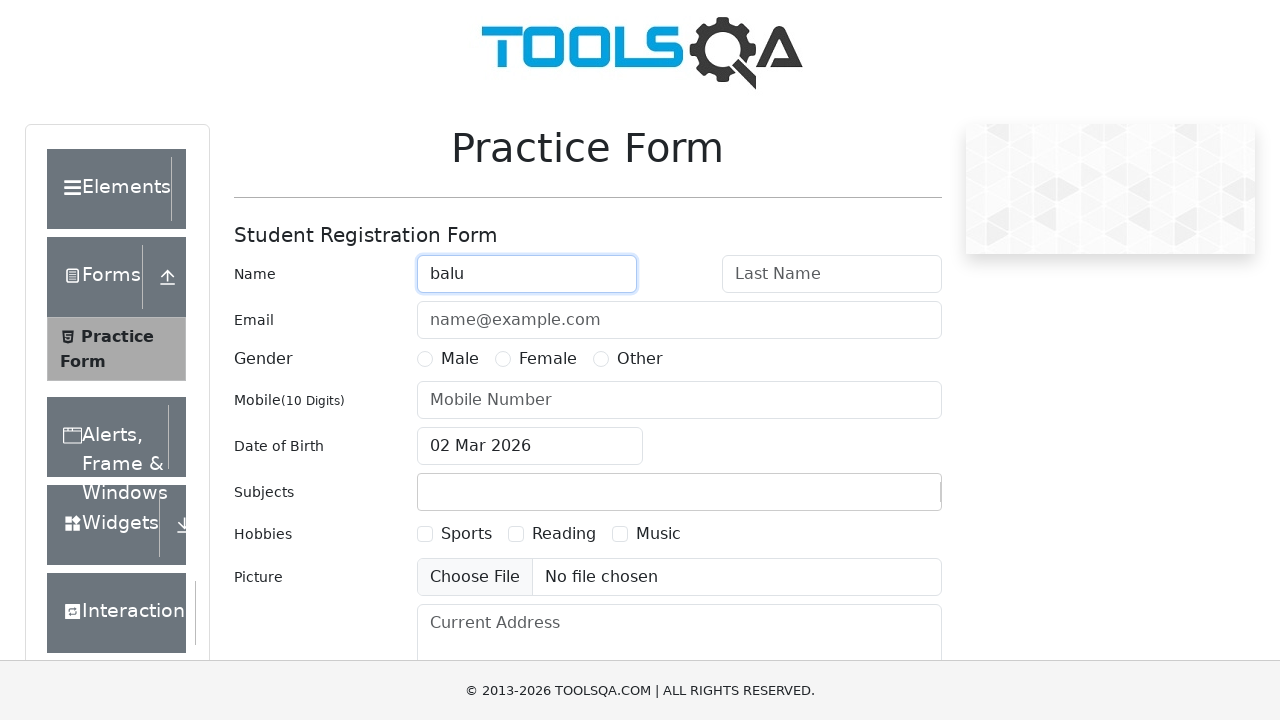

Filled last name field with 'virat' on #lastName
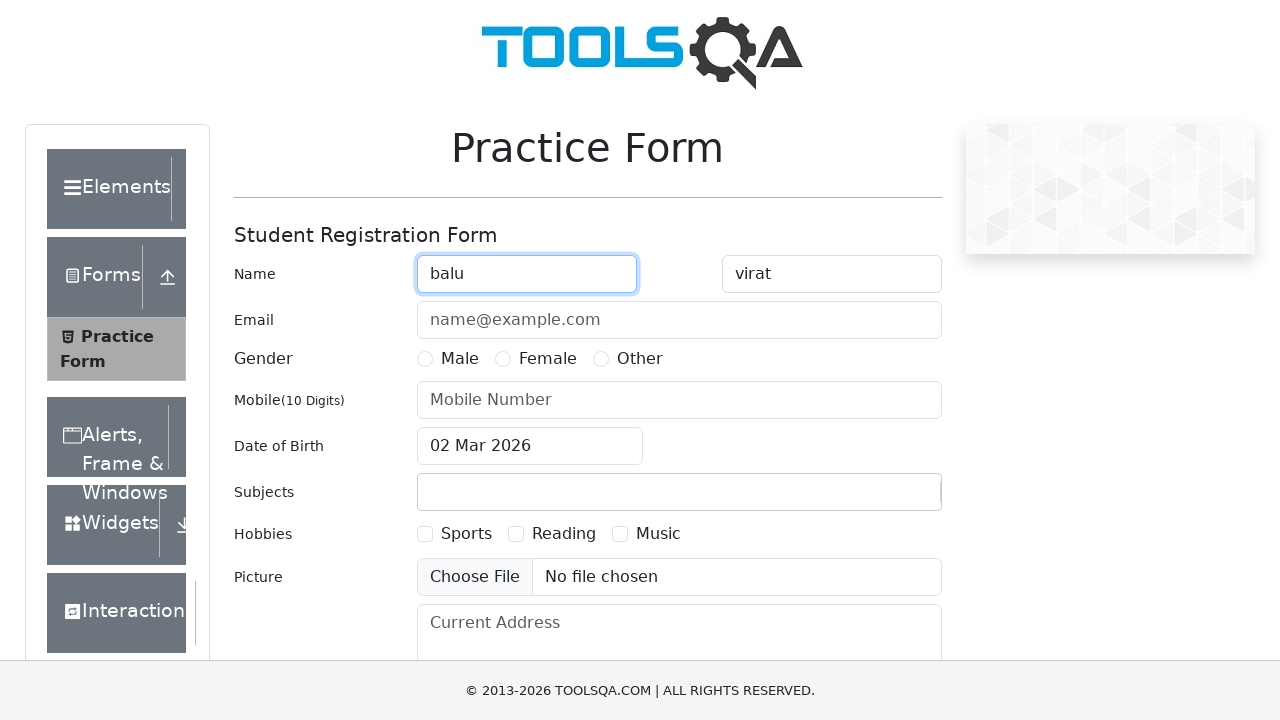

Filled email field with 'balu@gmail.com' on #userEmail
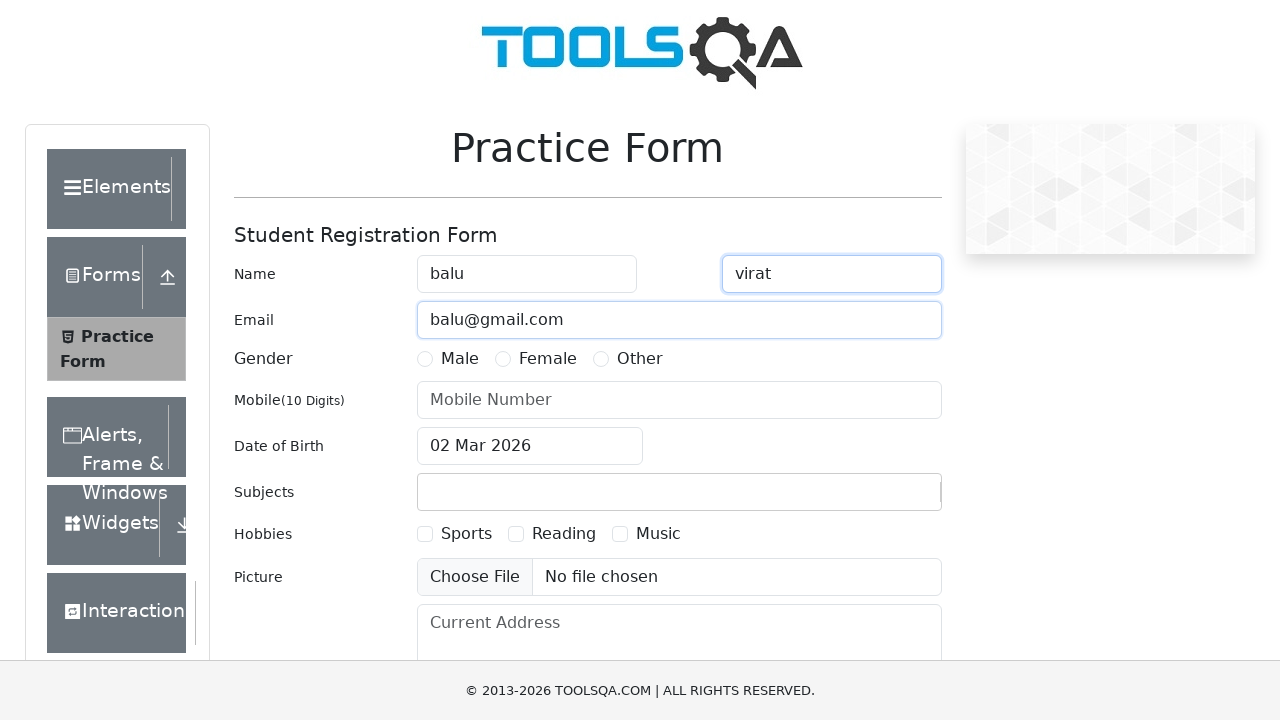

Selected Female gender option at (548, 359) on xpath=//*[@id='genterWrapper']/div[2]/div[2]/label
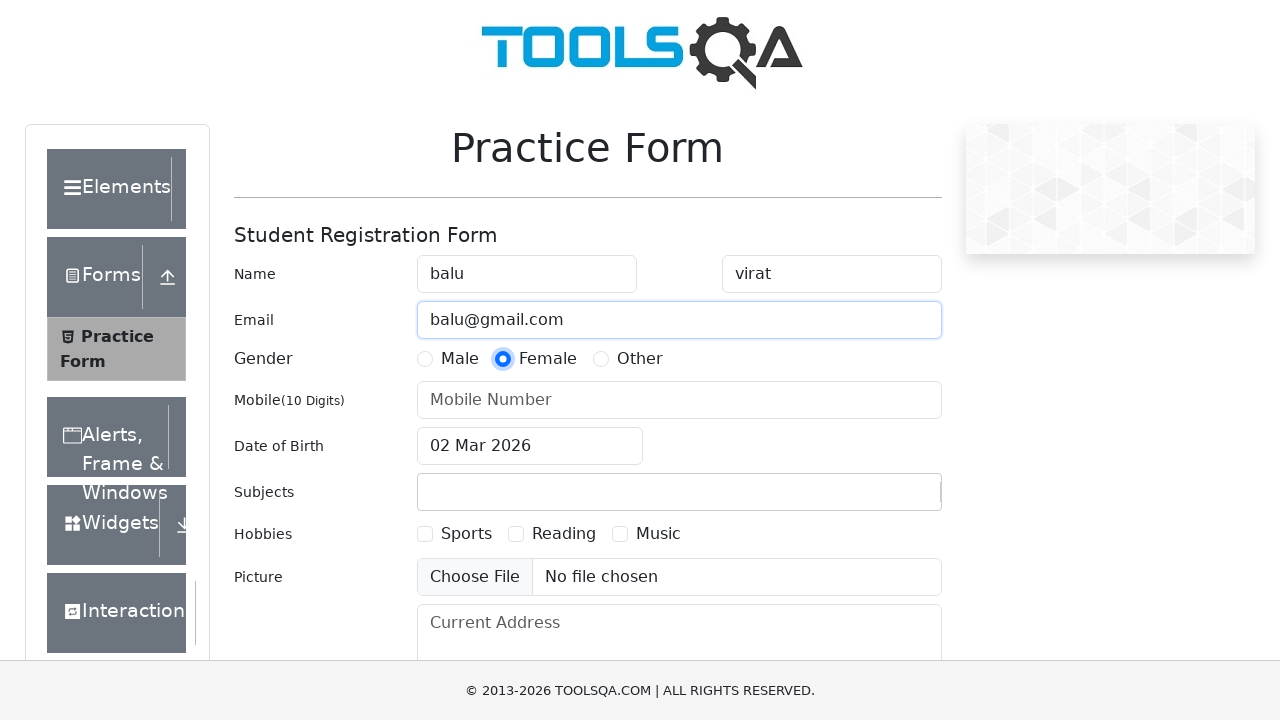

Filled phone number field with '9949891053' on #userNumber
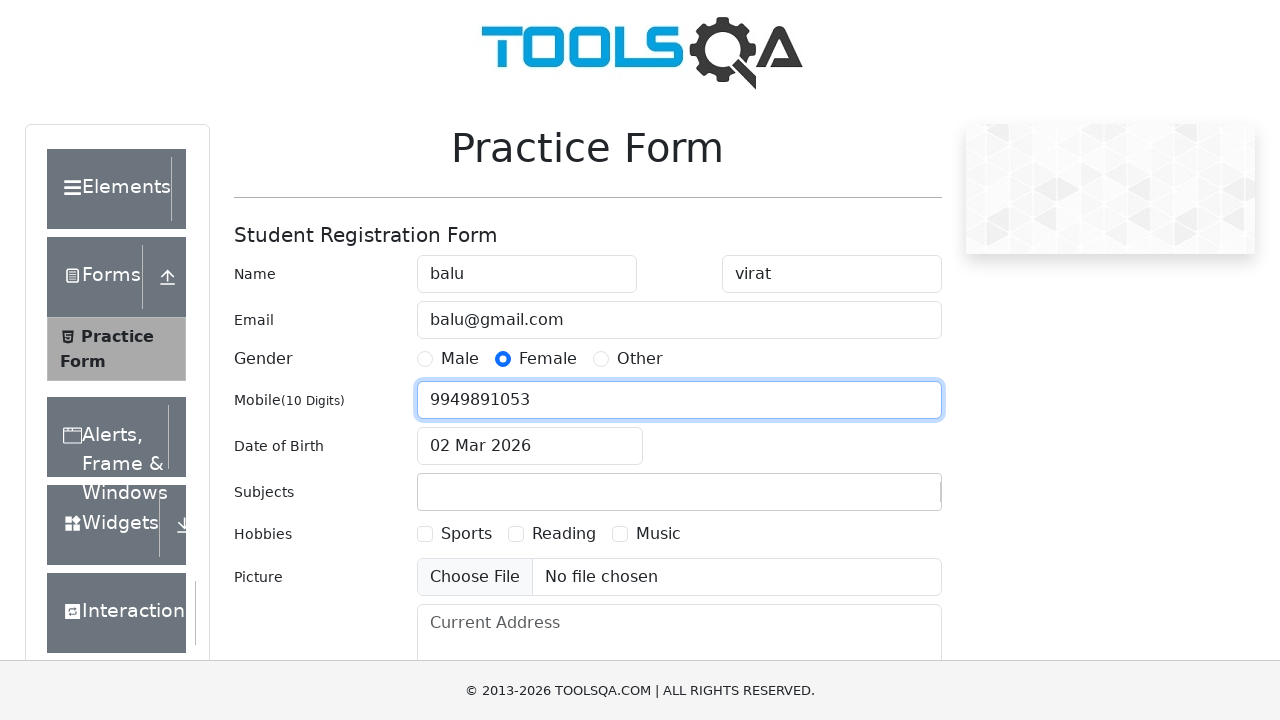

Selected Reading hobby checkbox at (564, 534) on xpath=//*[@id='hobbiesWrapper']/div[2]/div[2]/label
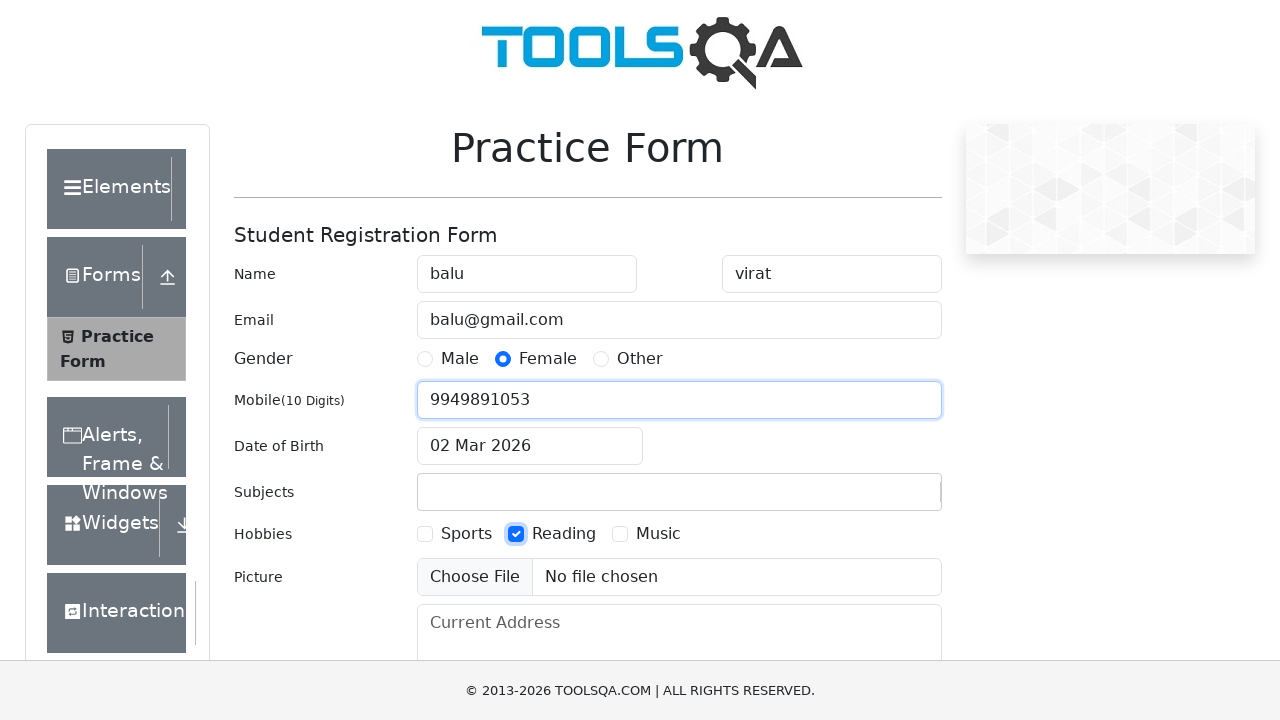

Cleared current address field on #currentAddress
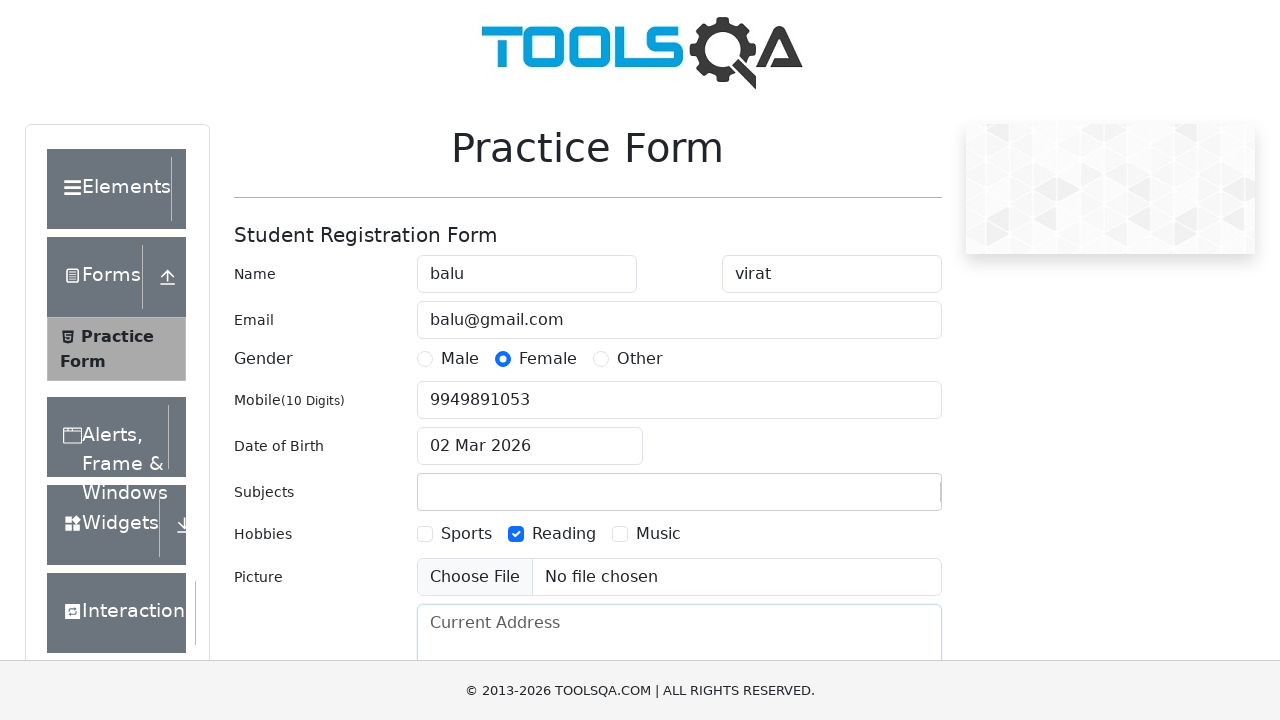

Filled current address field with 'Hyderabad' on #currentAddress
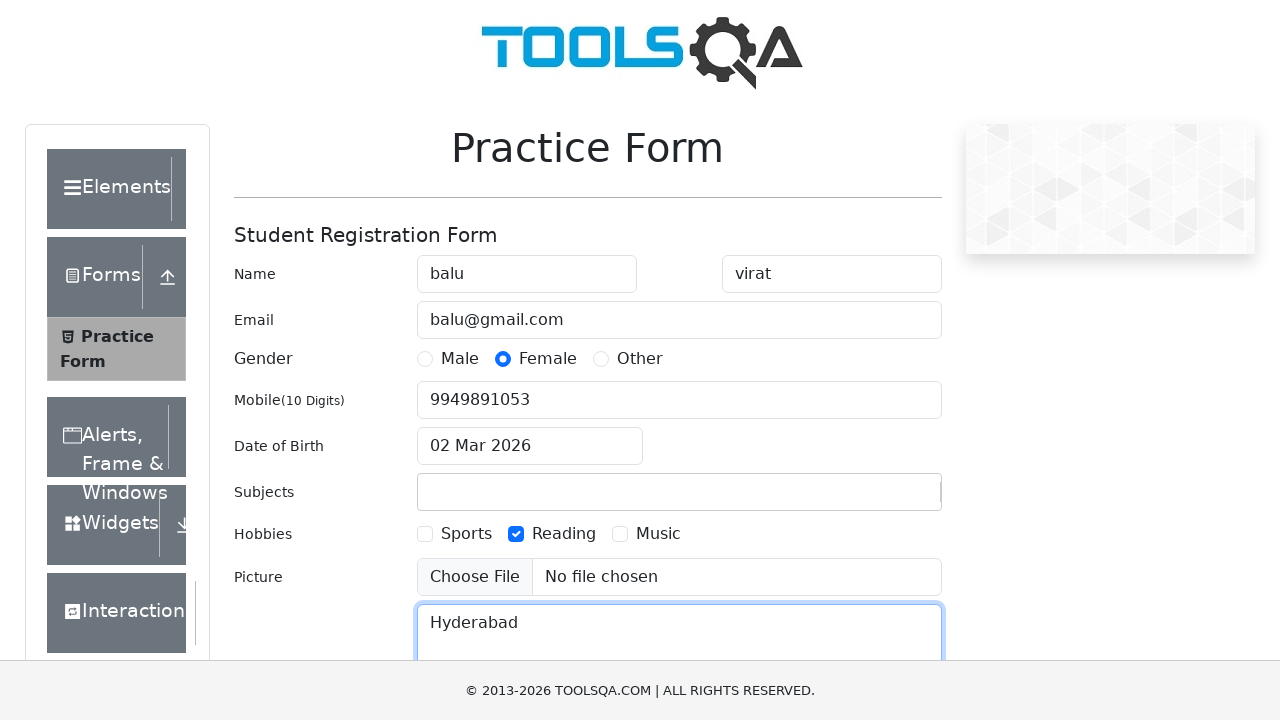

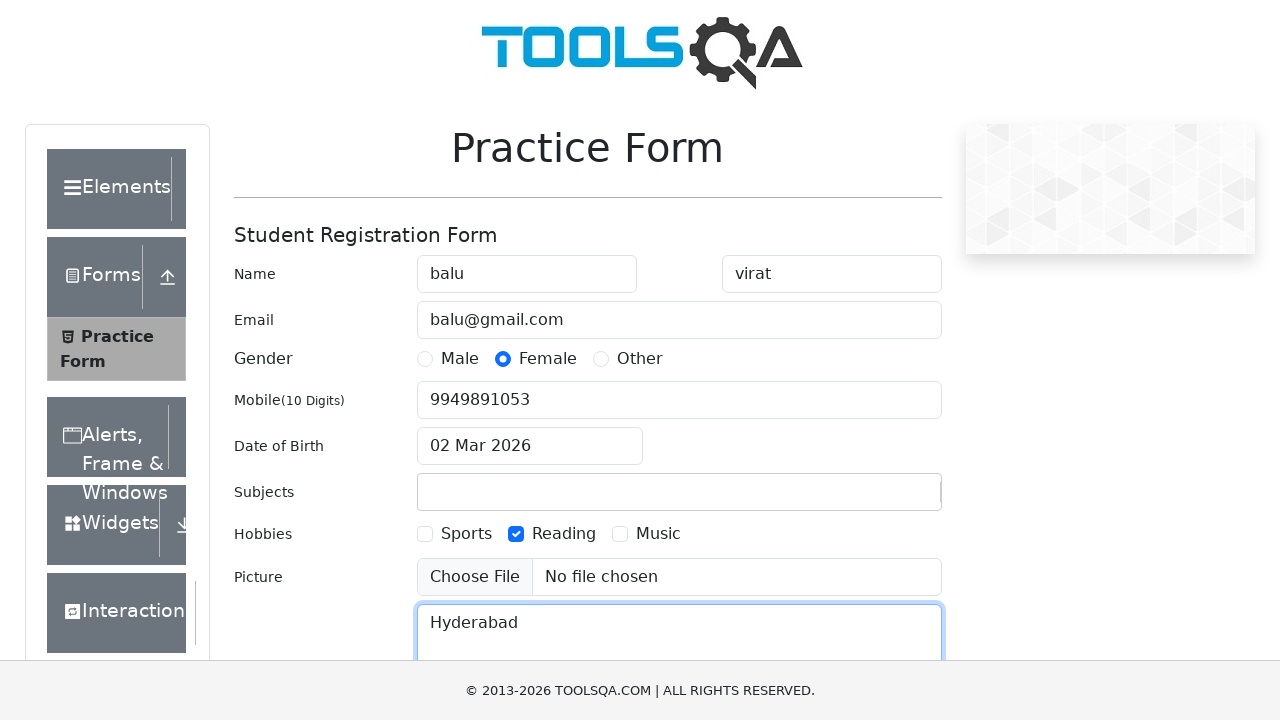